Tests deleting all completed tasks by clicking the Clear completed button

Starting URL: https://example.cypress.io/todo

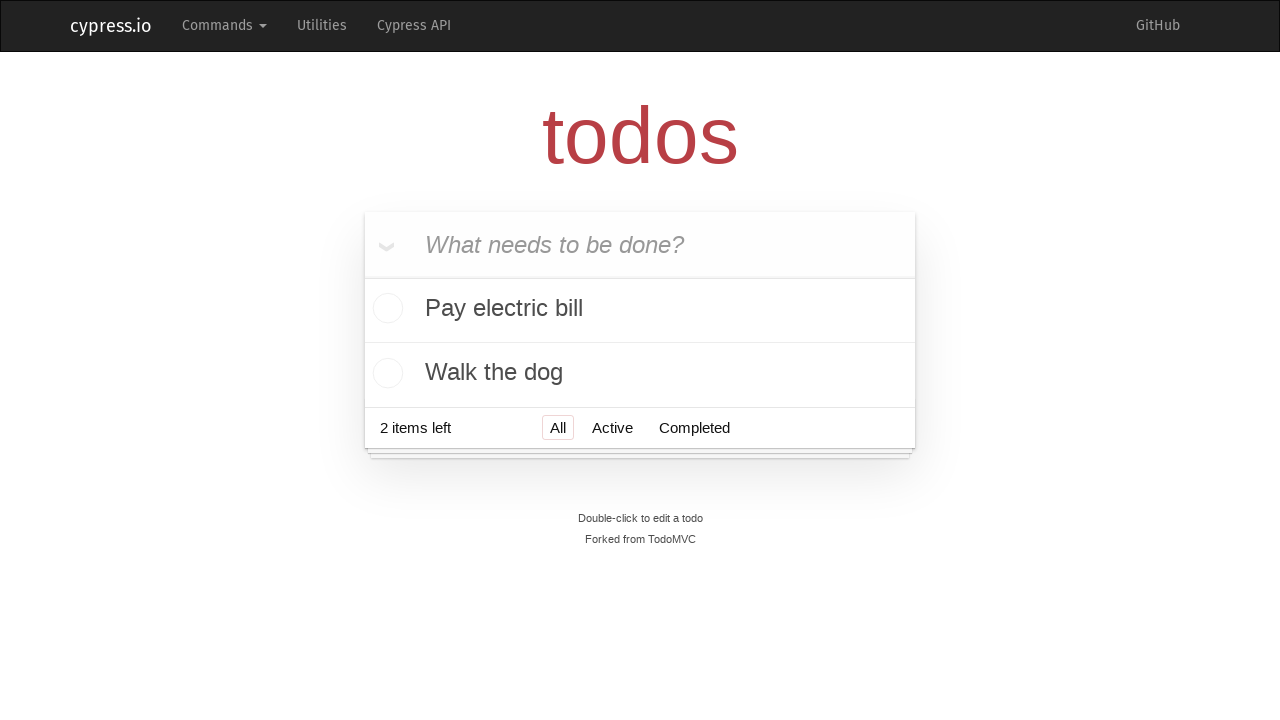

Checked the 'Pay electric bill' task as completed at (385, 310) on li >> internal:has-text="Pay electric bill"i >> input[type=checkbox]
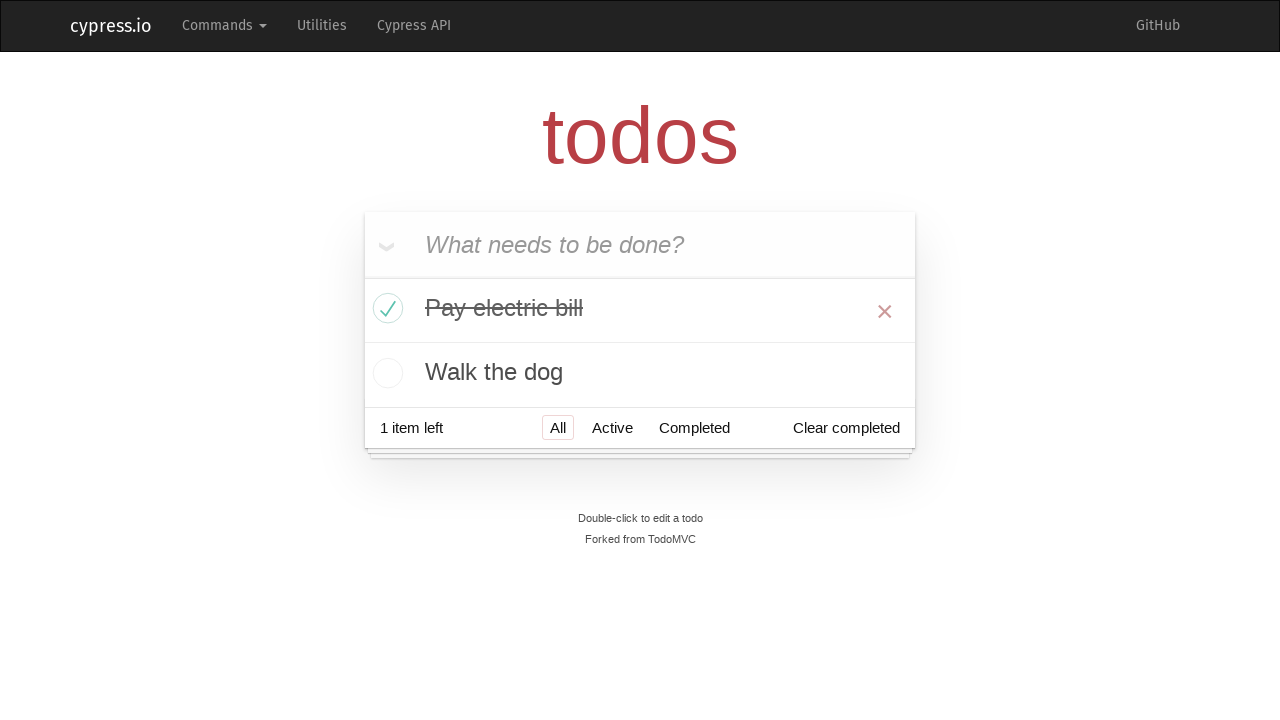

Clicked 'Clear completed' button to delete completed tasks at (846, 428) on text=Clear completed
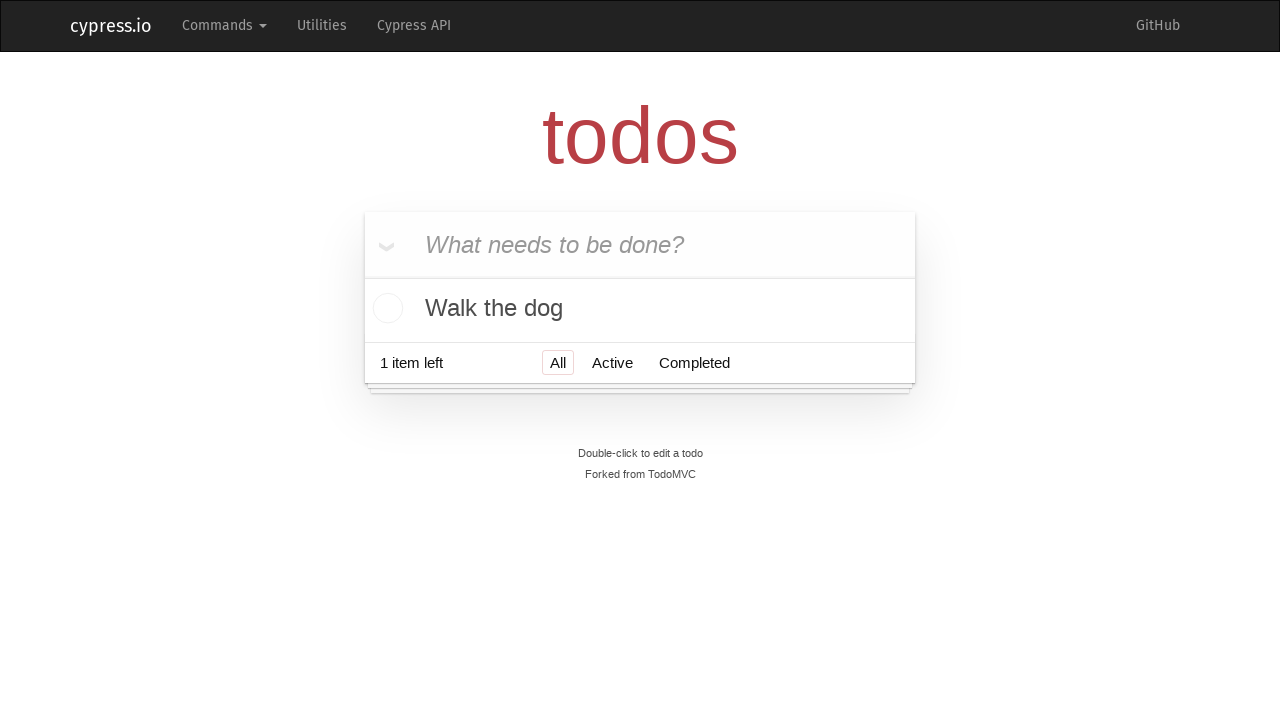

Located all todo items in the list
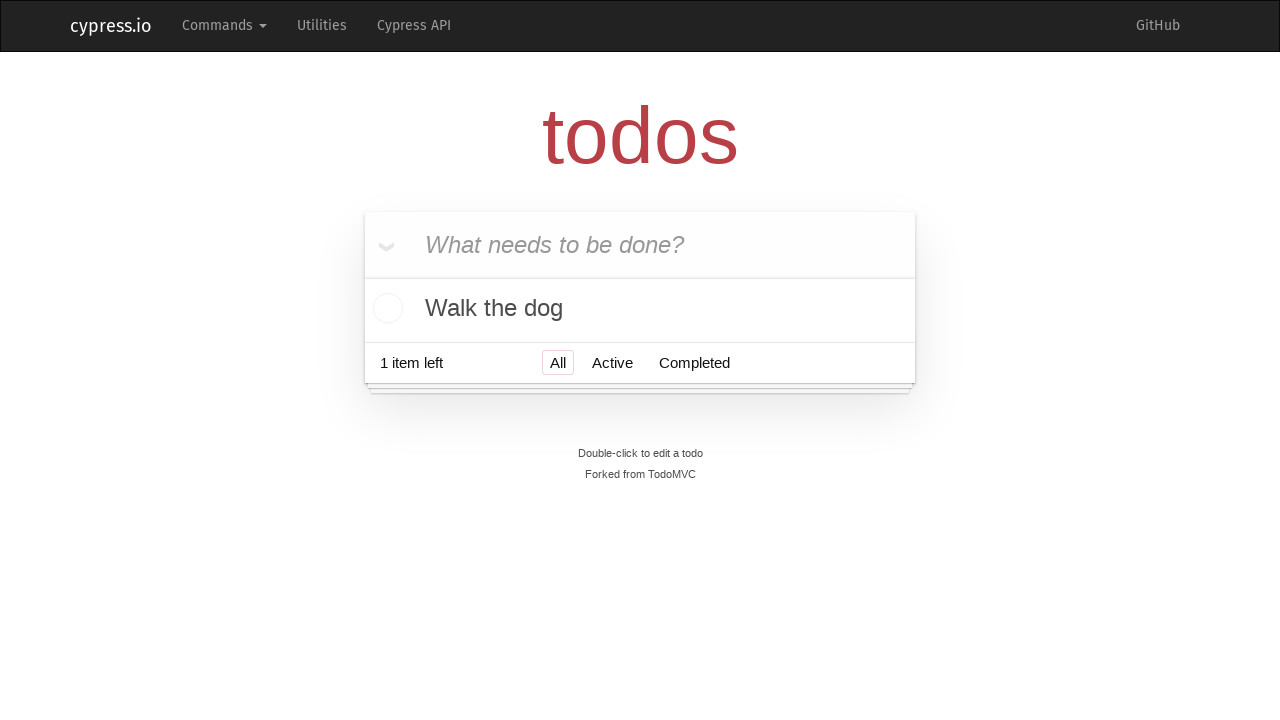

Verified that only 1 todo item remains after clearing completed tasks
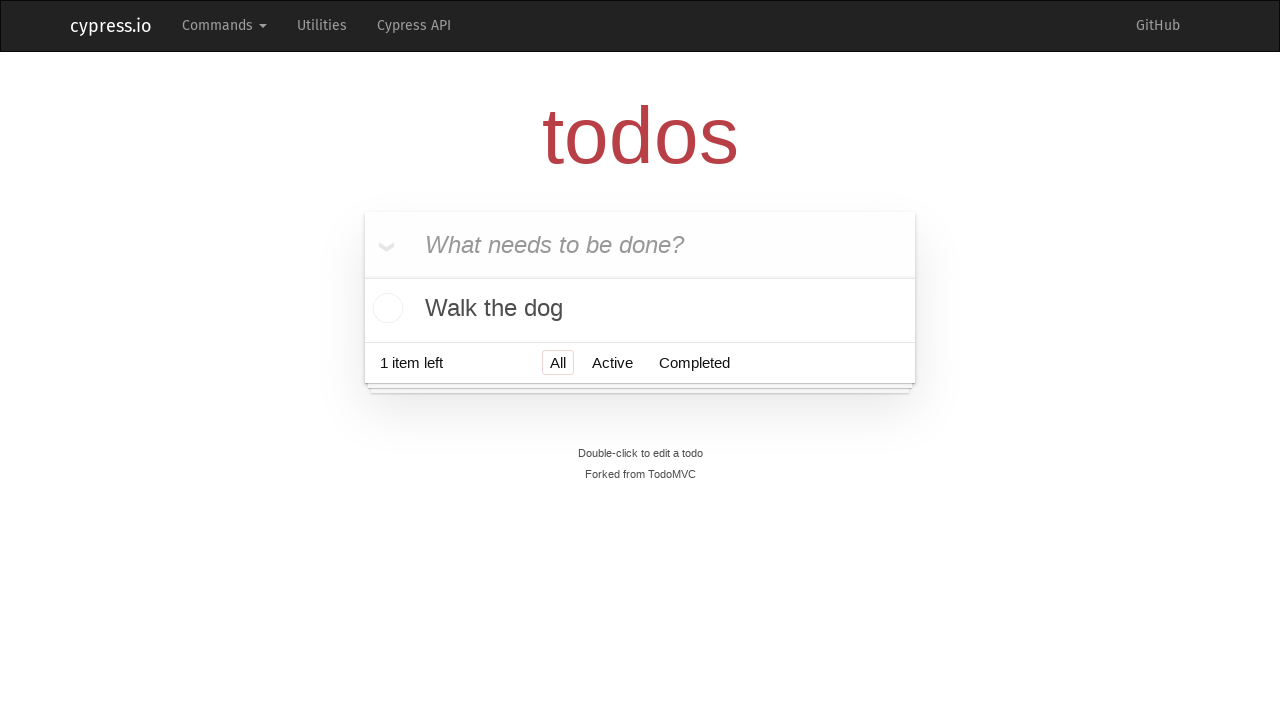

Verified that 'Pay electric bill' task was removed from the list
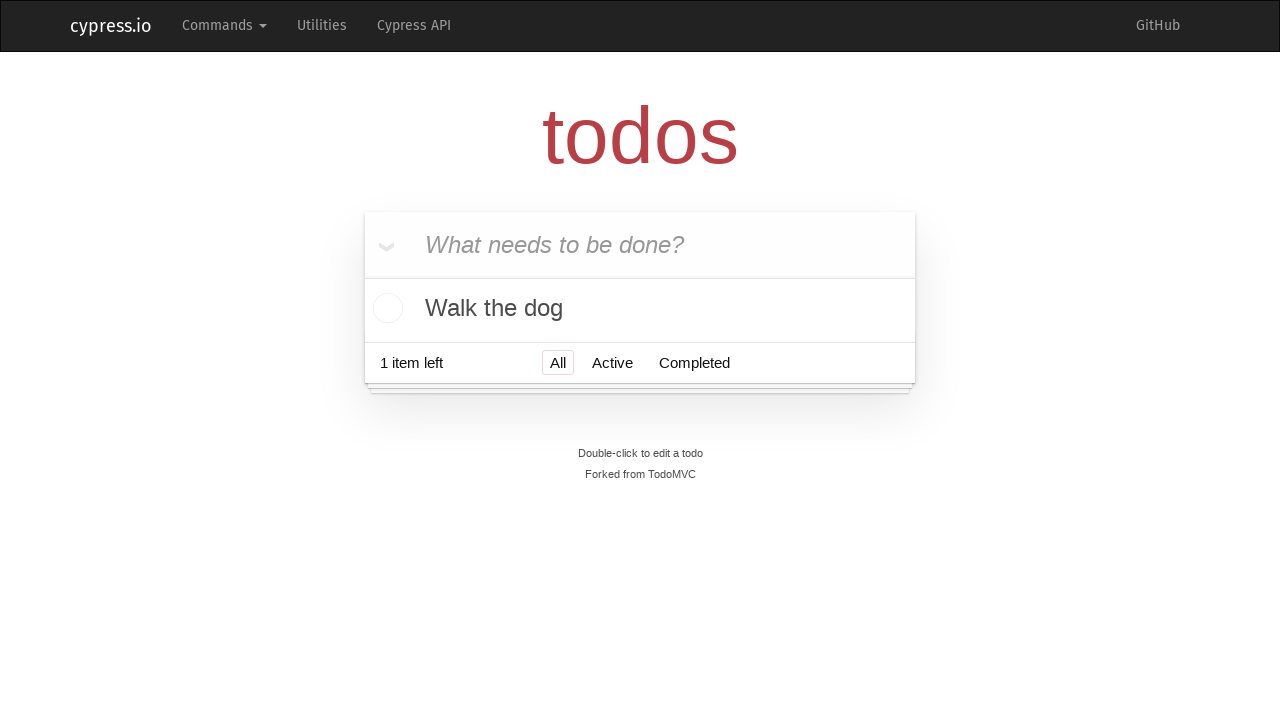

Verified that 'Clear completed' button is no longer visible
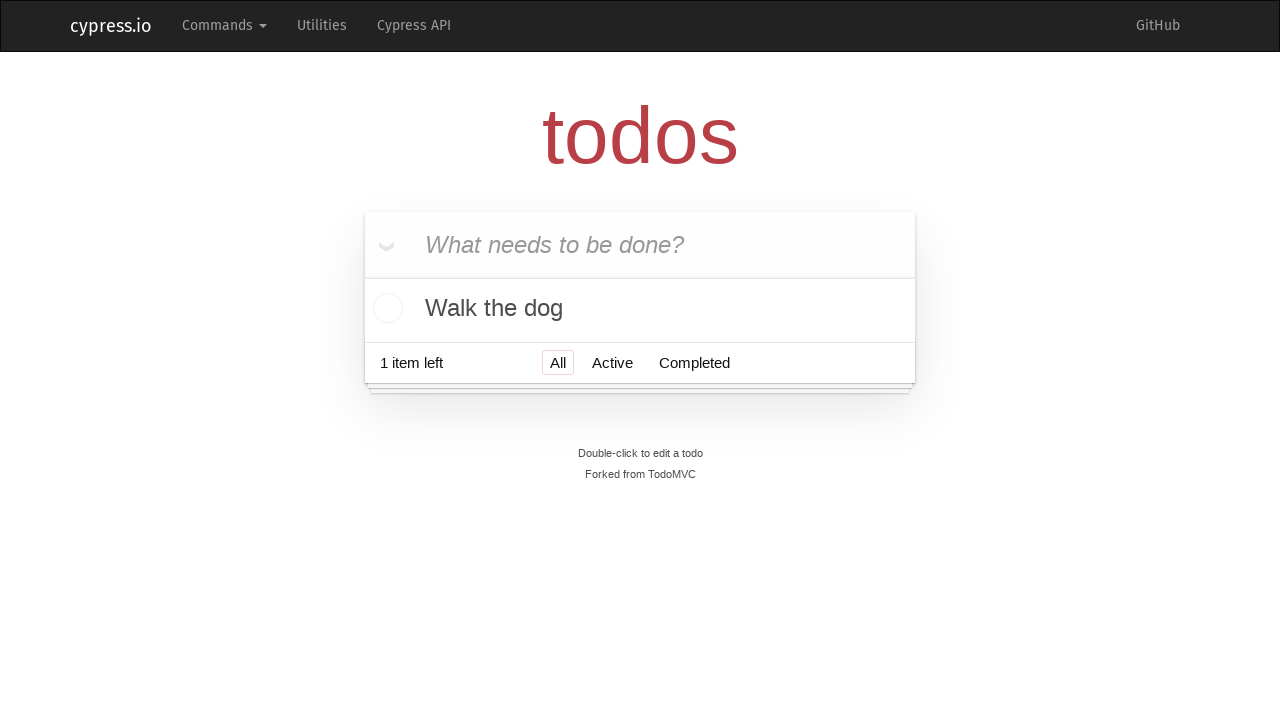

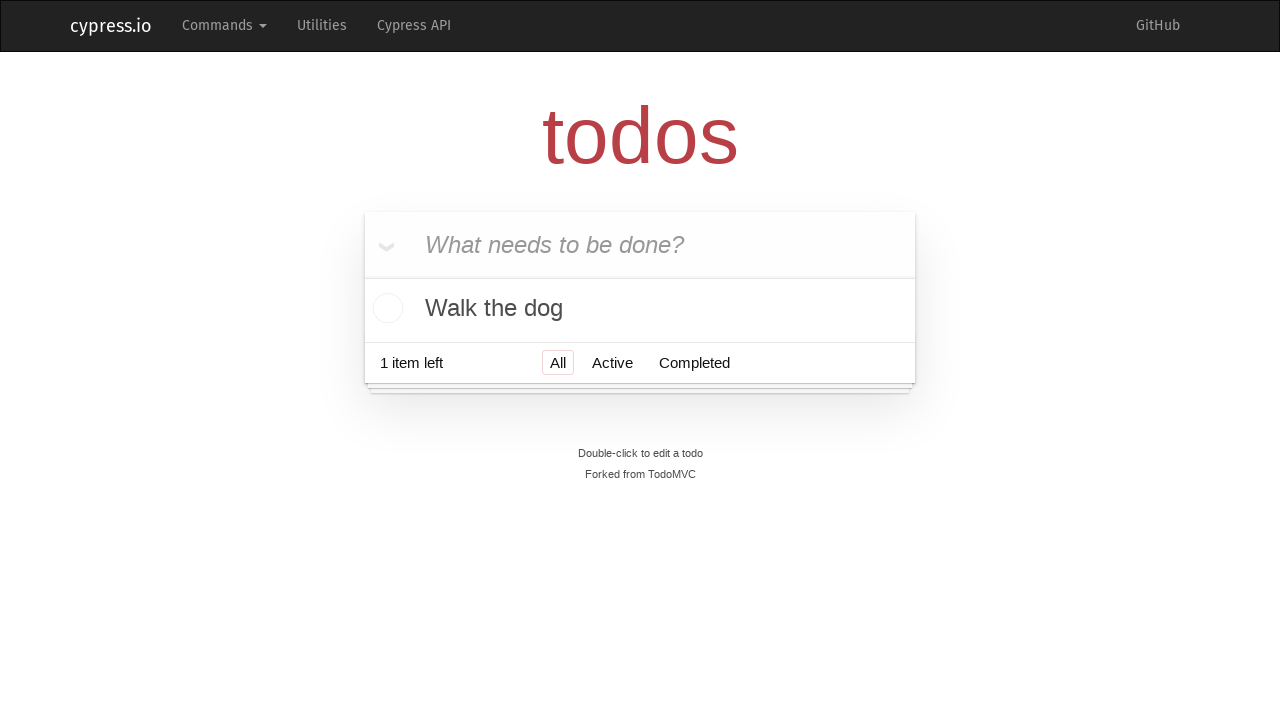